Tests radio button functionality by selecting different radio buttons and verifying only one can be selected at a time

Starting URL: https://qa-practice.netlify.app/radiobuttons

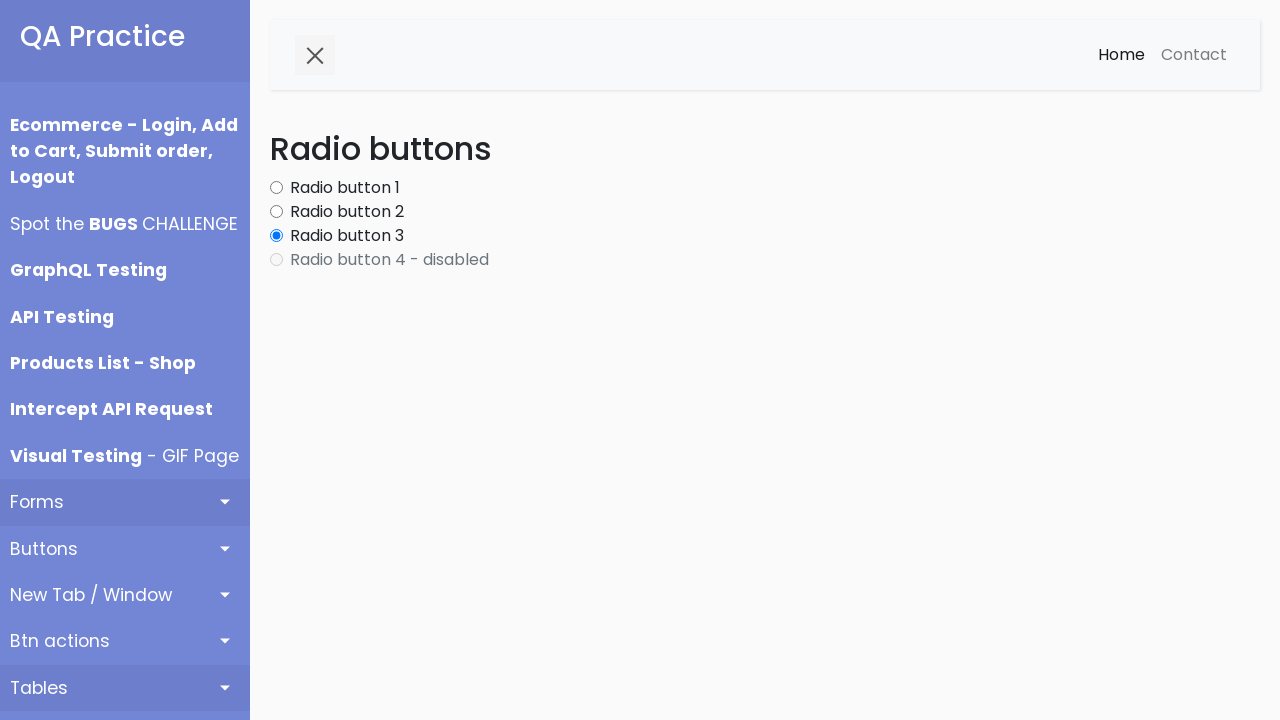

Waited for radio buttons to be present
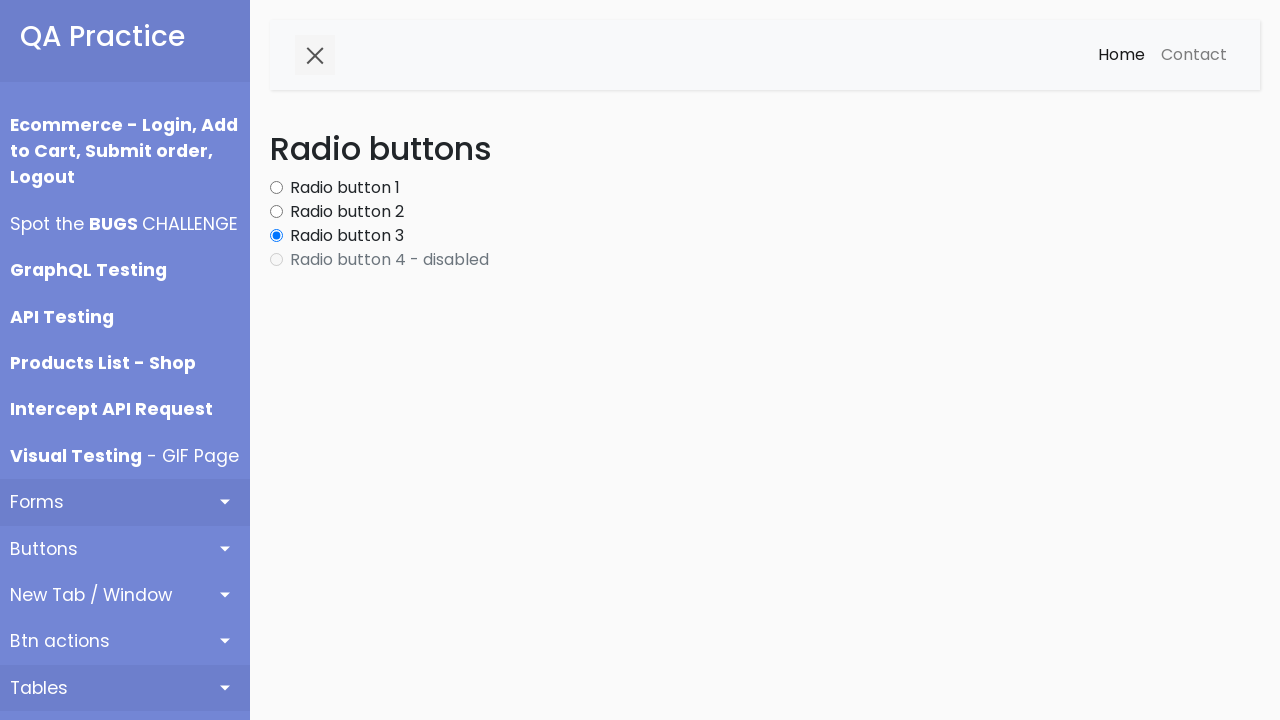

Retrieved all radio buttons
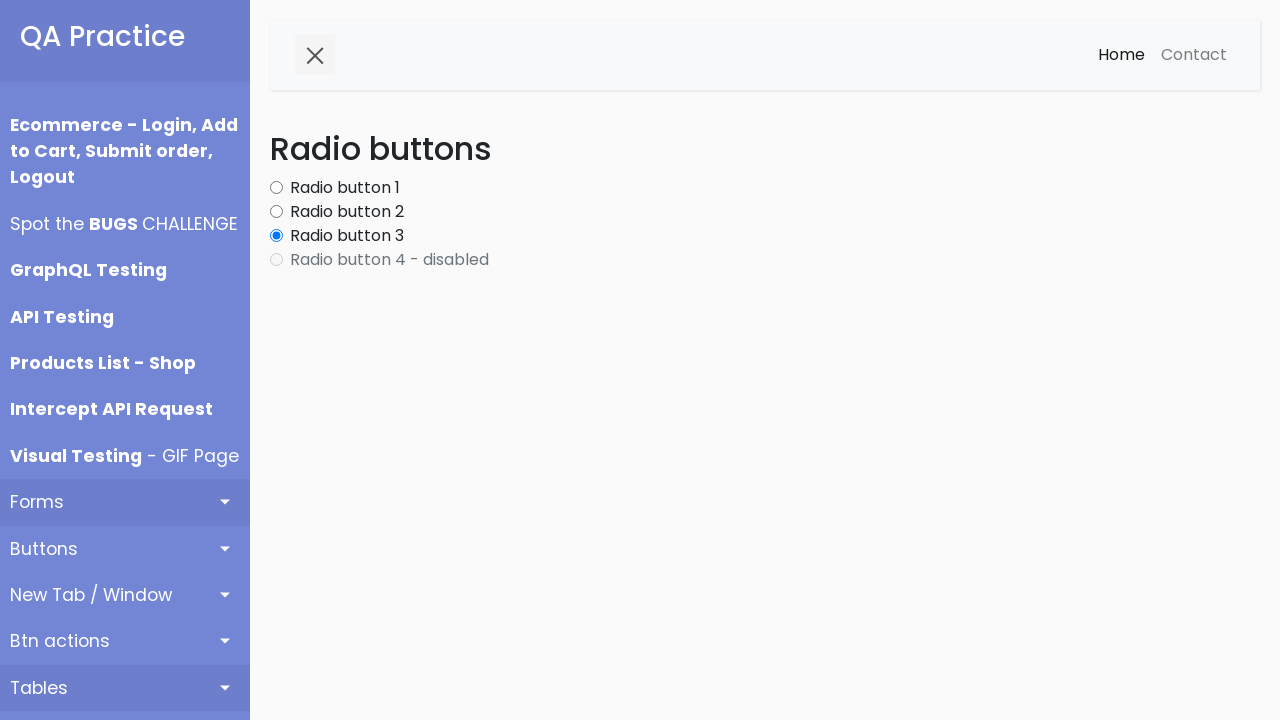

Clicked the second radio button at (276, 212) on input[type='radio'] >> nth=1
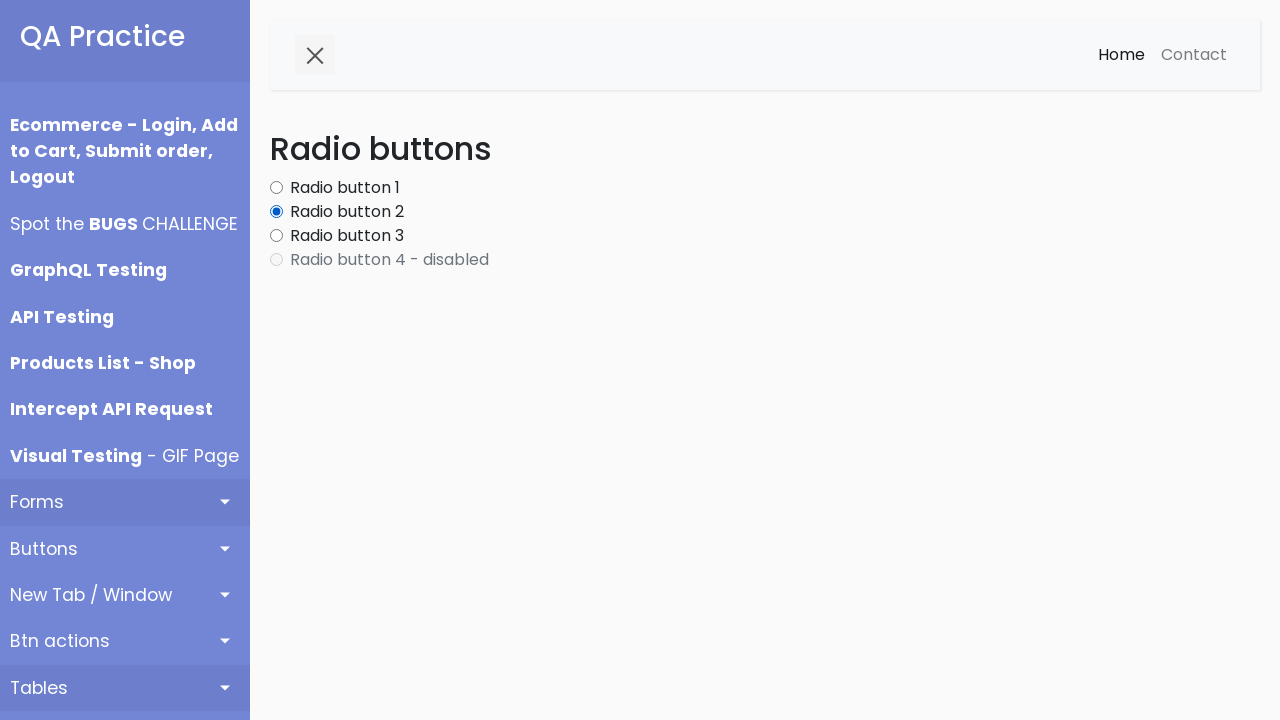

Clicked the third radio button to verify only one can be selected at a time at (276, 236) on input[type='radio'] >> nth=2
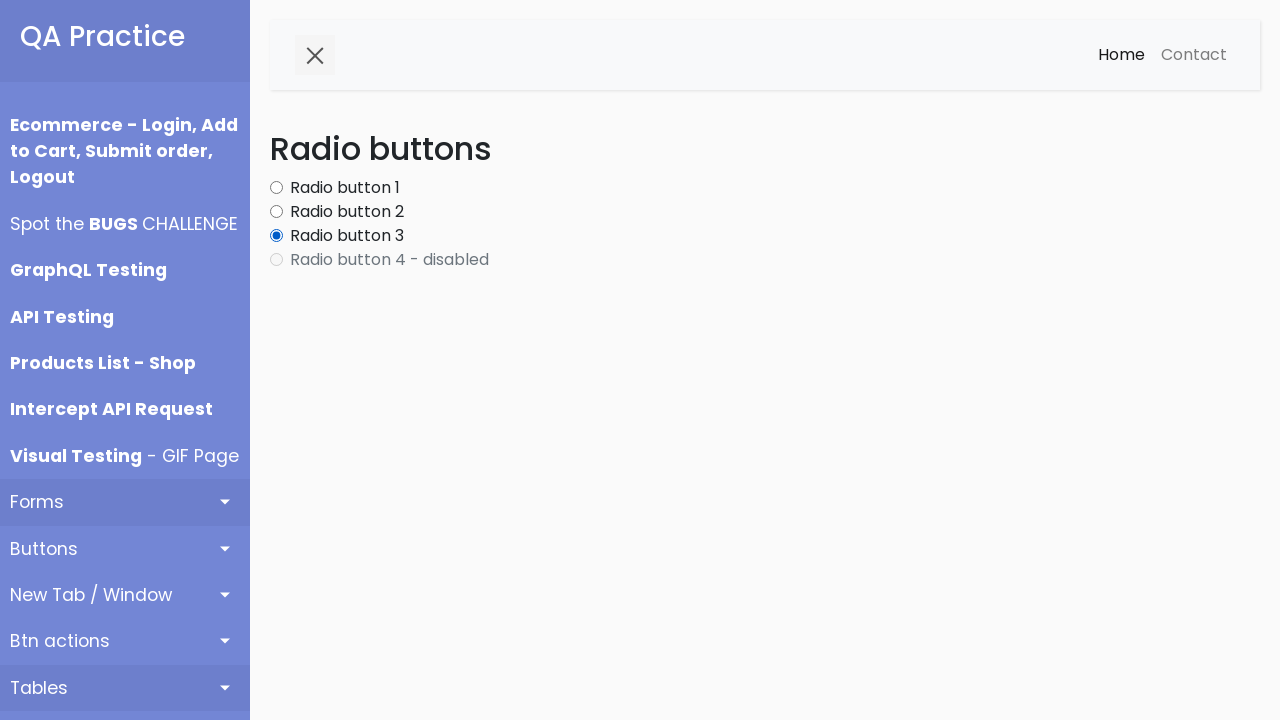

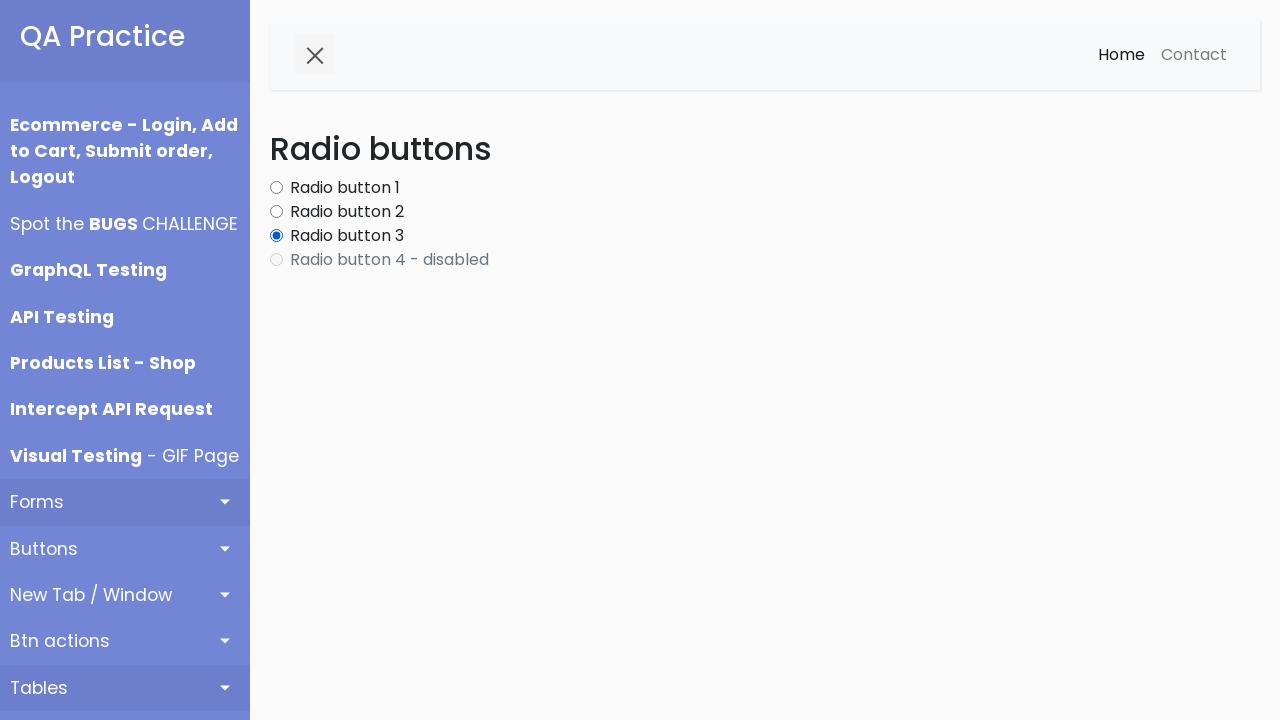